Tests that a todo item is removed when edited to an empty string

Starting URL: https://demo.playwright.dev/todomvc

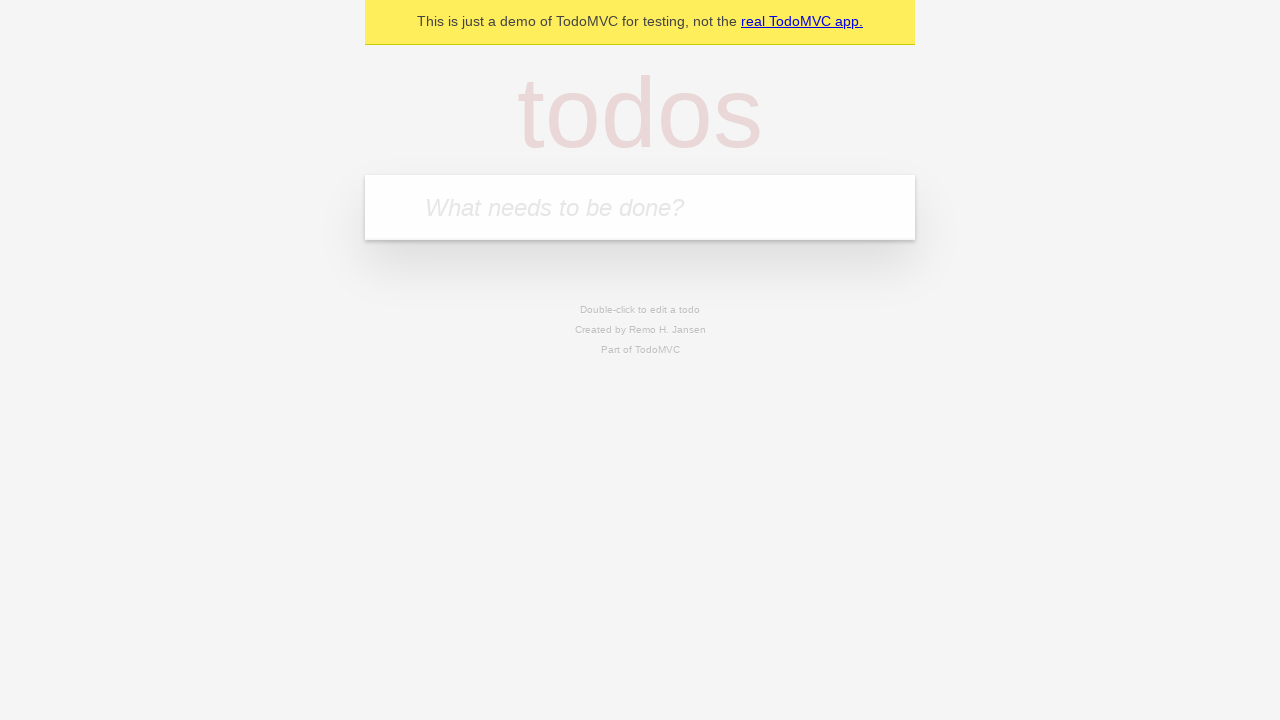

Filled new todo field with 'buy some cheese' on internal:attr=[placeholder="What needs to be done?"i]
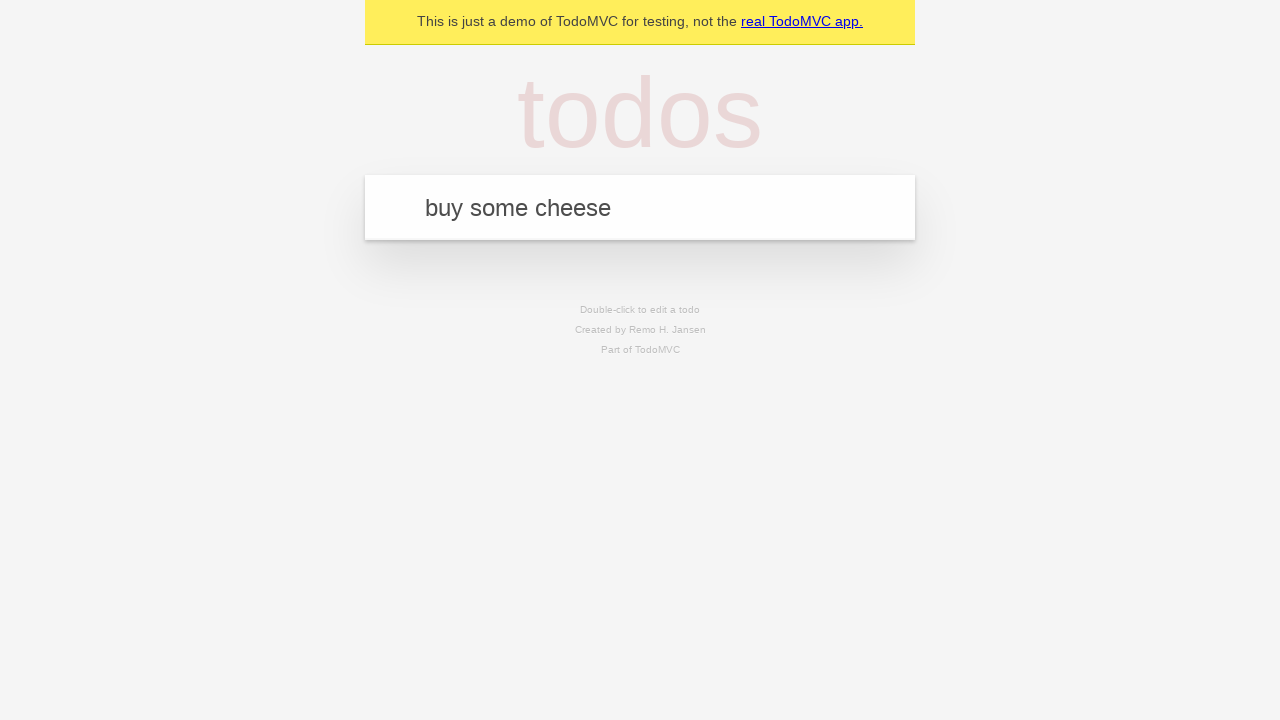

Pressed Enter to create todo 'buy some cheese' on internal:attr=[placeholder="What needs to be done?"i]
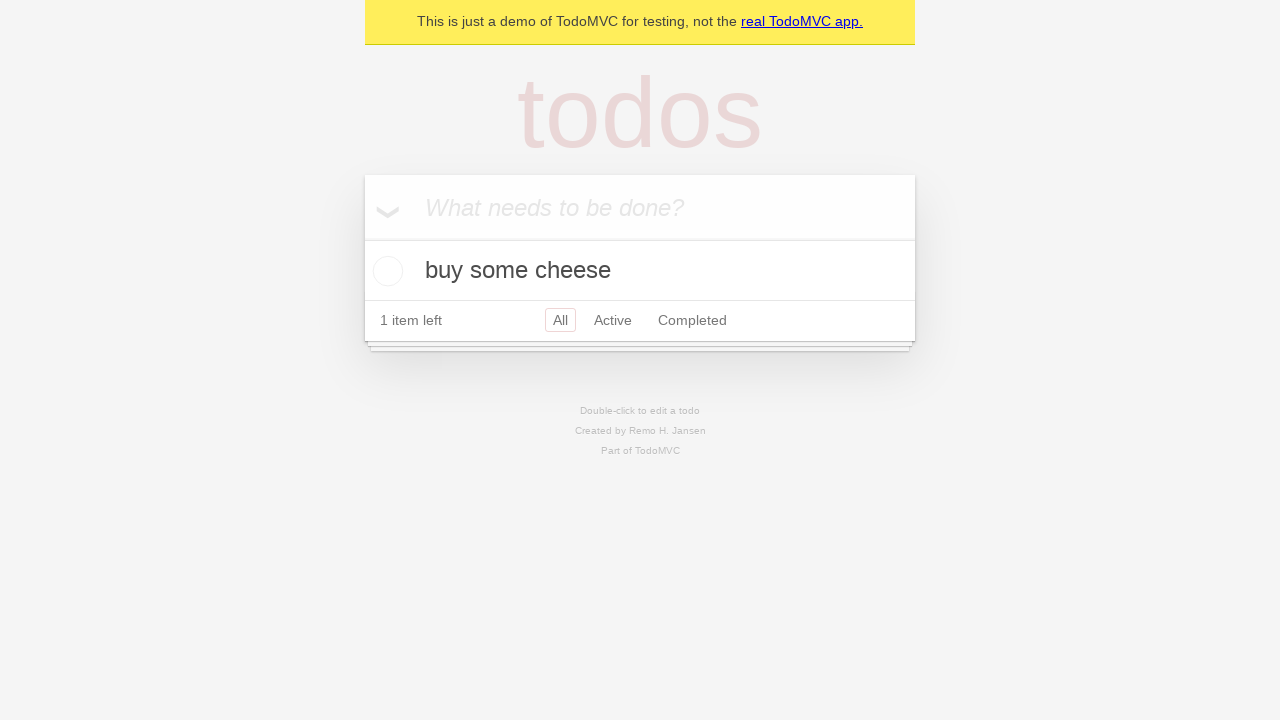

Filled new todo field with 'feed the cat' on internal:attr=[placeholder="What needs to be done?"i]
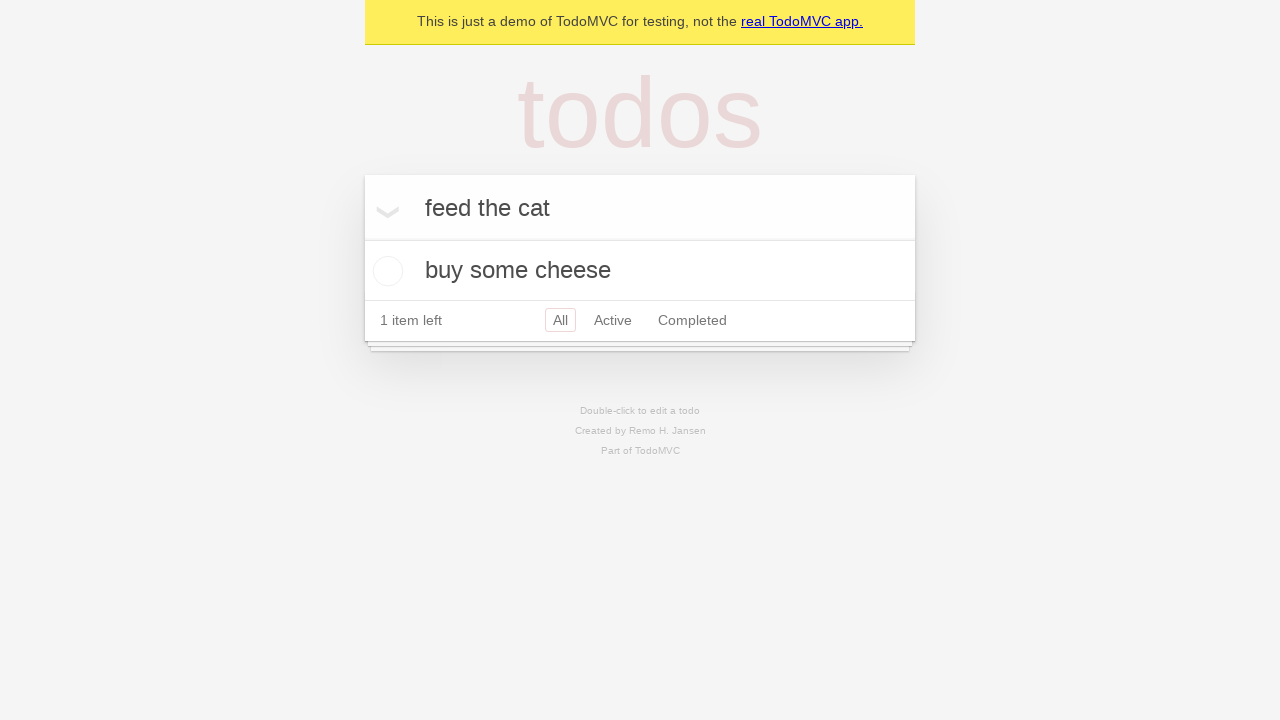

Pressed Enter to create todo 'feed the cat' on internal:attr=[placeholder="What needs to be done?"i]
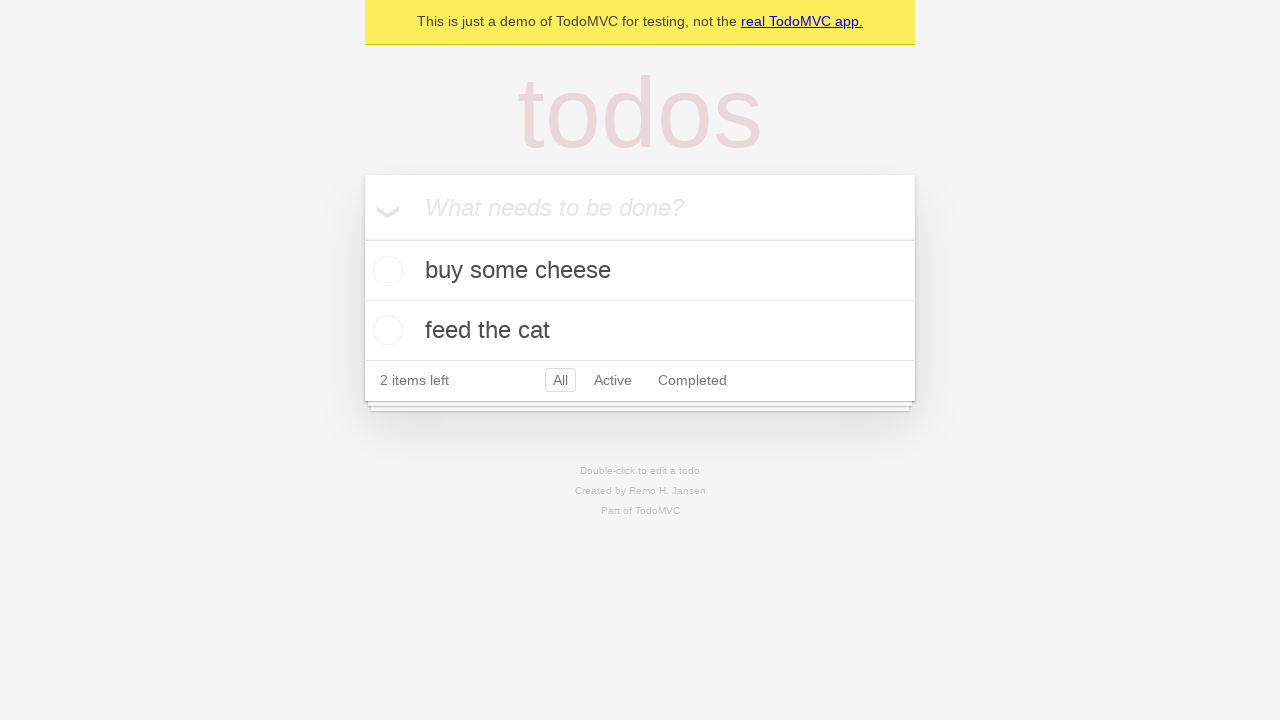

Filled new todo field with 'book a doctors appointment' on internal:attr=[placeholder="What needs to be done?"i]
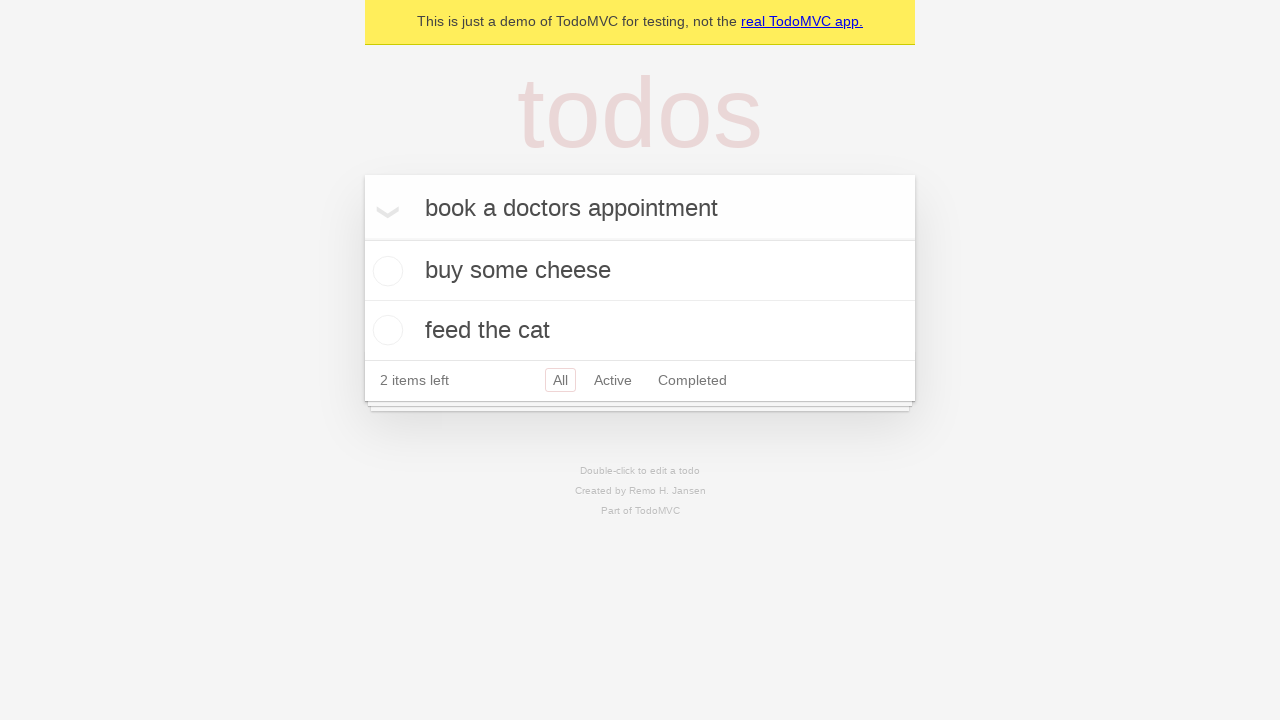

Pressed Enter to create todo 'book a doctors appointment' on internal:attr=[placeholder="What needs to be done?"i]
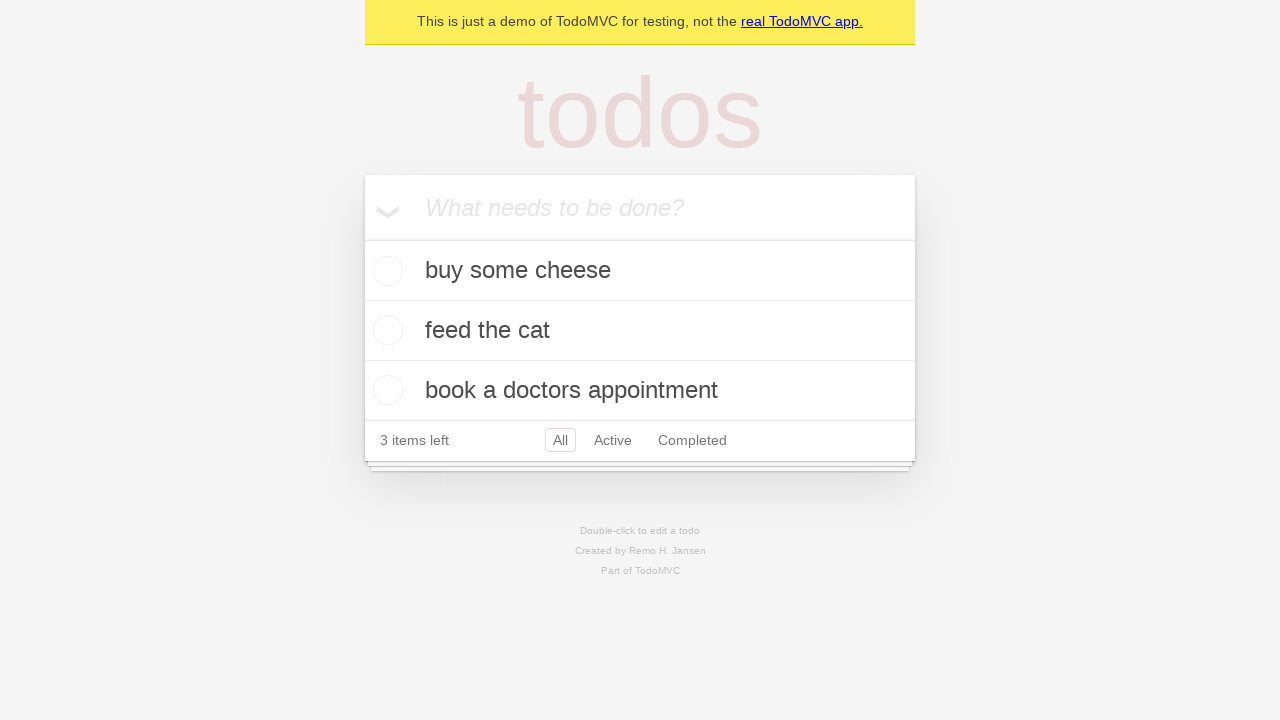

Double-clicked second todo item to enter edit mode at (640, 331) on internal:testid=[data-testid="todo-item"s] >> nth=1
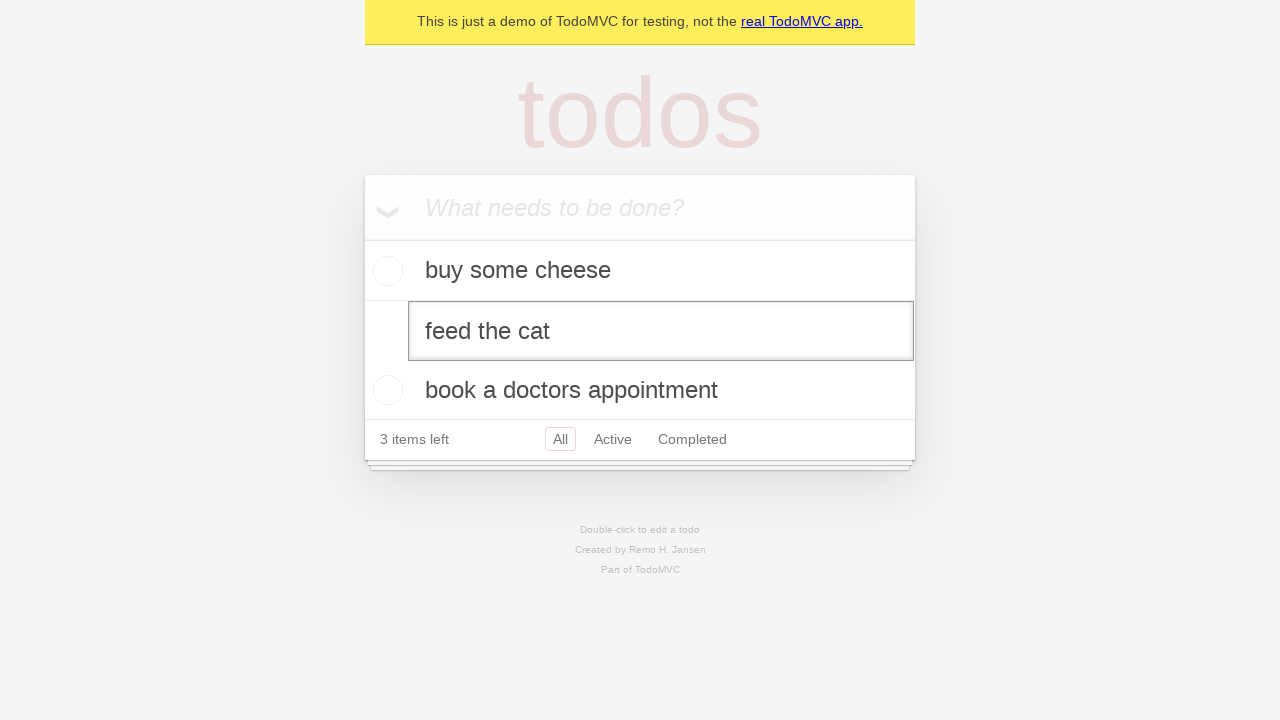

Cleared the edit field to empty string on internal:testid=[data-testid="todo-item"s] >> nth=1 >> internal:role=textbox[nam
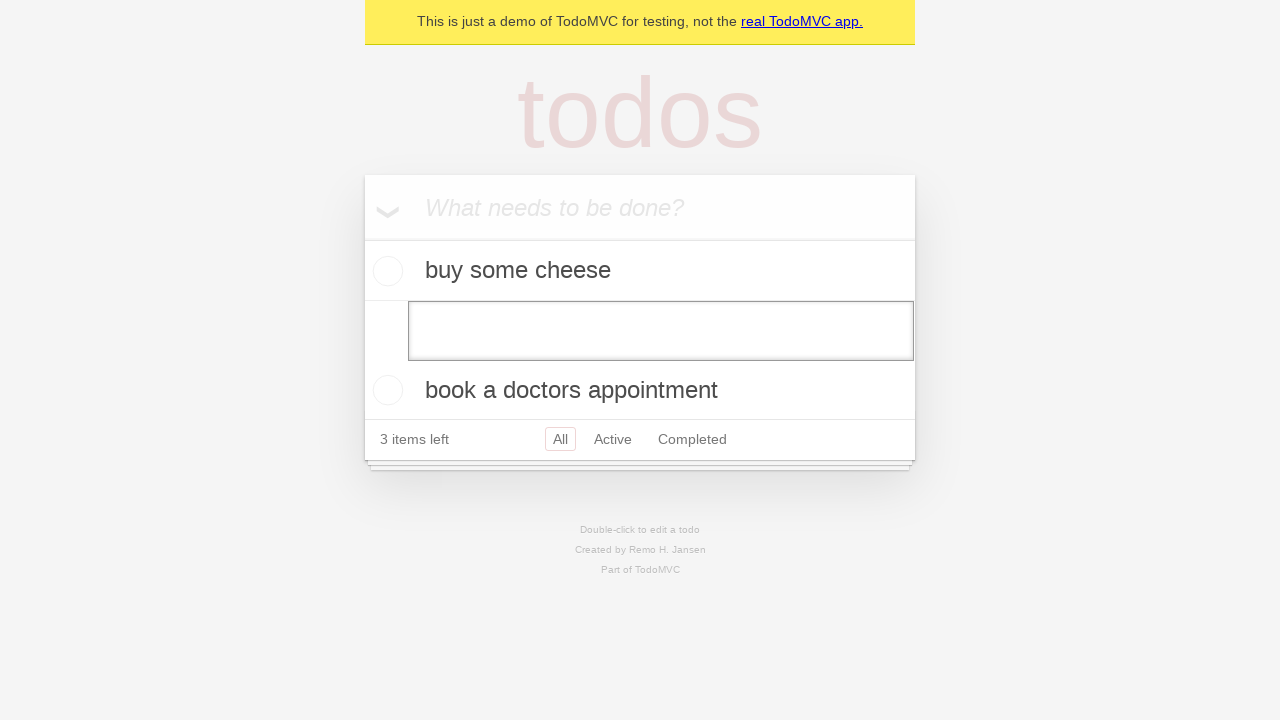

Pressed Enter to confirm empty edit, removing the todo item on internal:testid=[data-testid="todo-item"s] >> nth=1 >> internal:role=textbox[nam
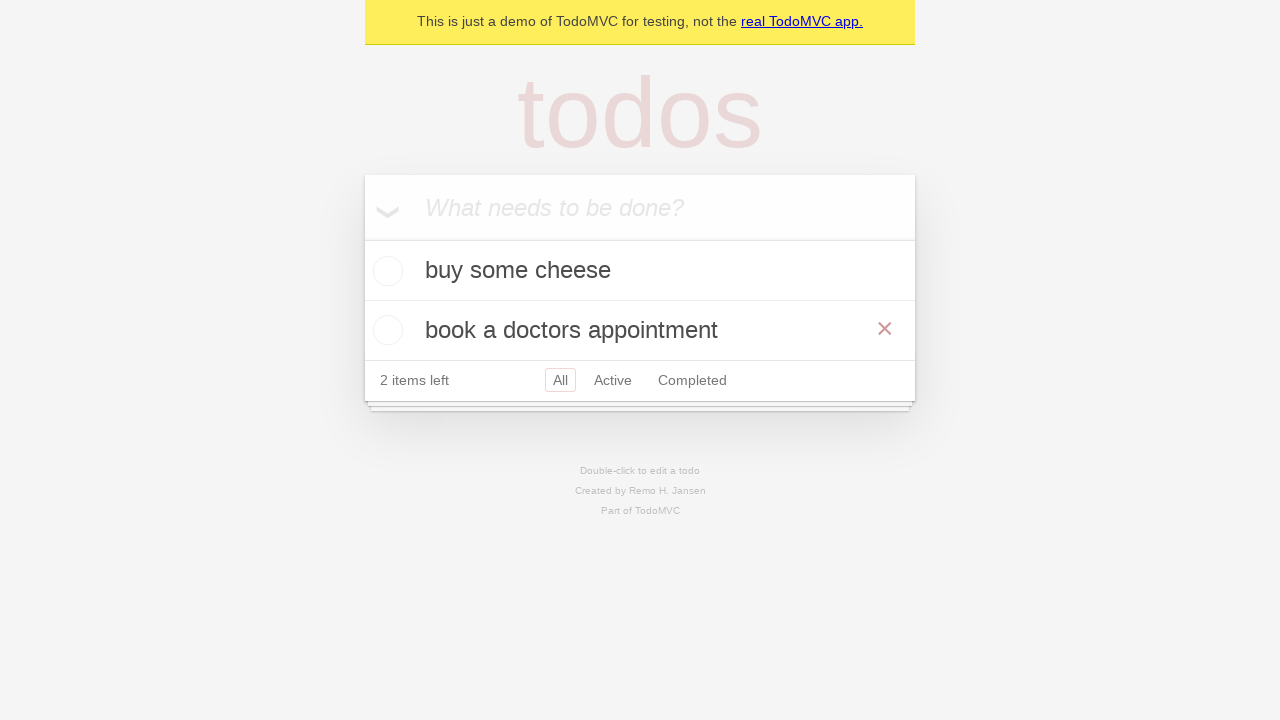

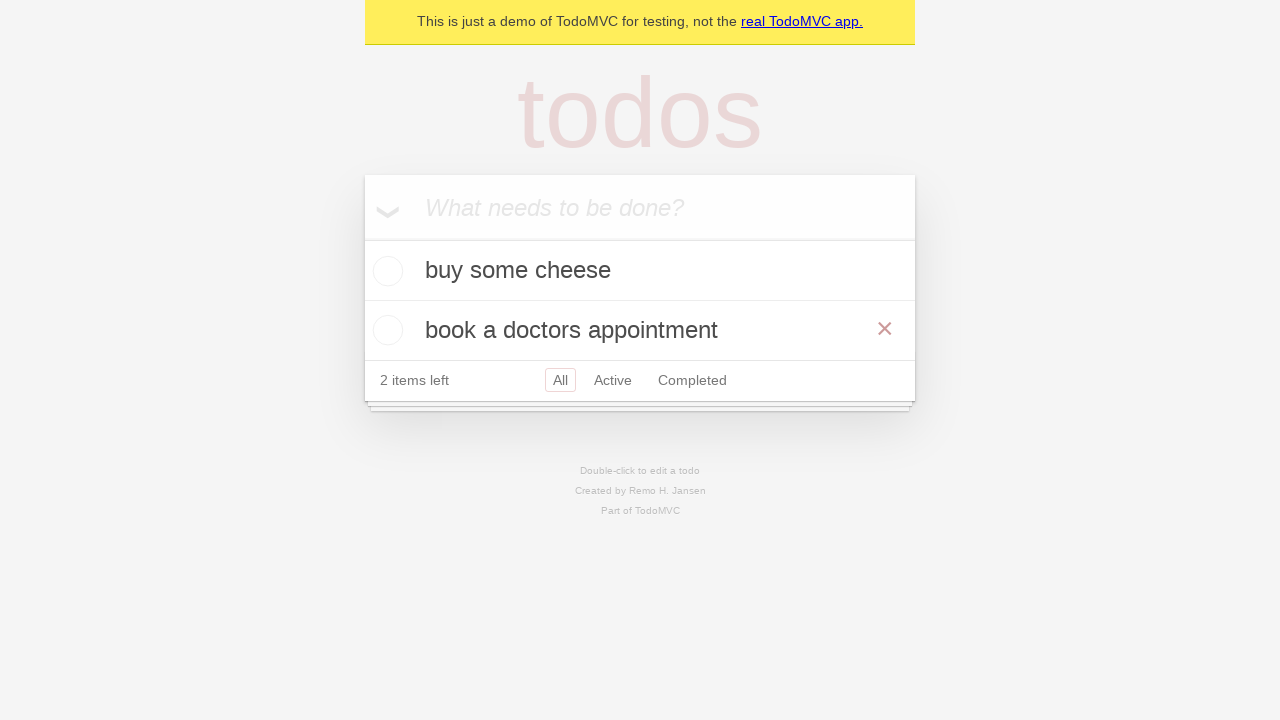